Tests text-only search functionality by entering "iPad" in the search bar and verifying no matching products are found

Starting URL: https://ecommerce-playground.lambdatest.io/

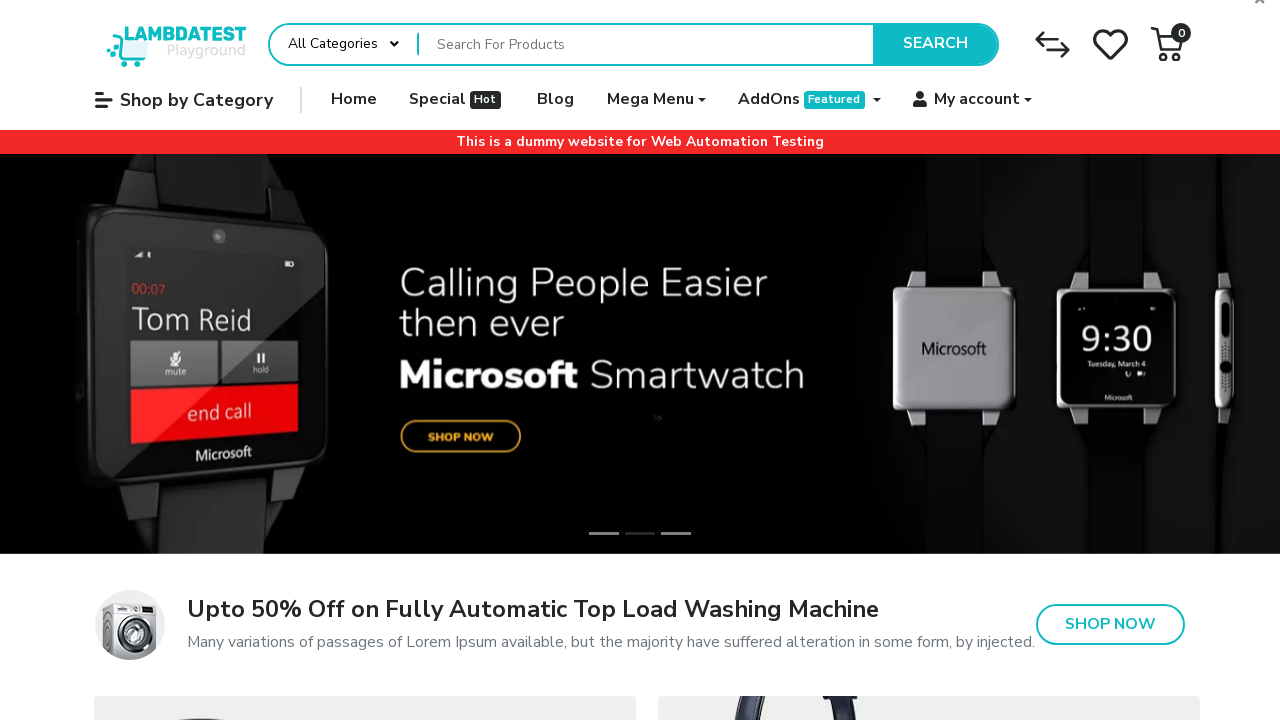

Filled search bar with 'iPad' on input[name='search']
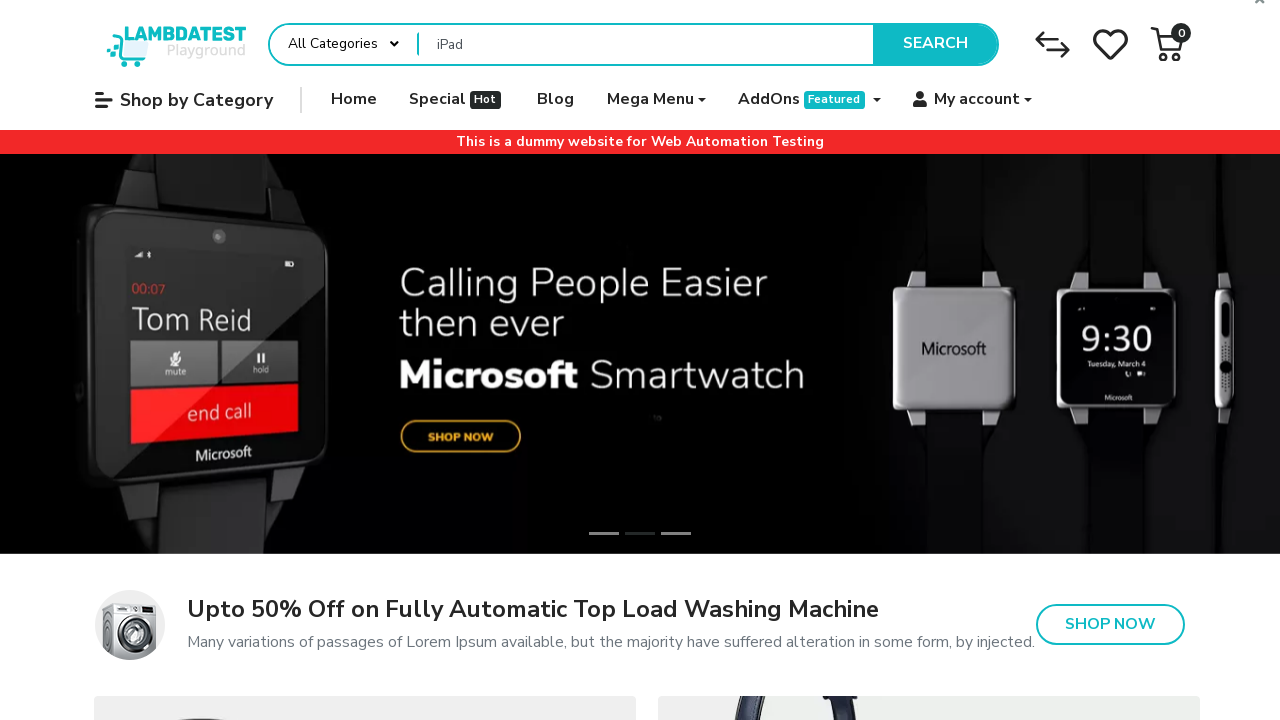

Clicked search button at (935, 44) on button.type-text
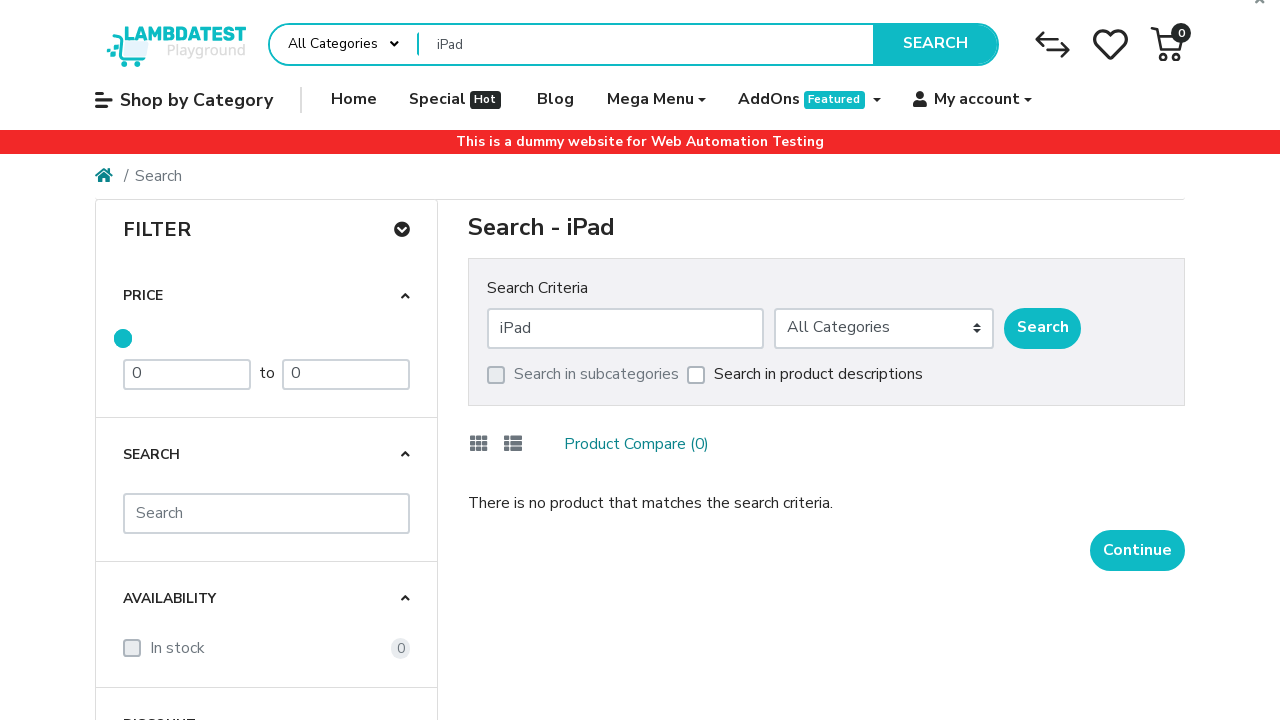

Results page loaded
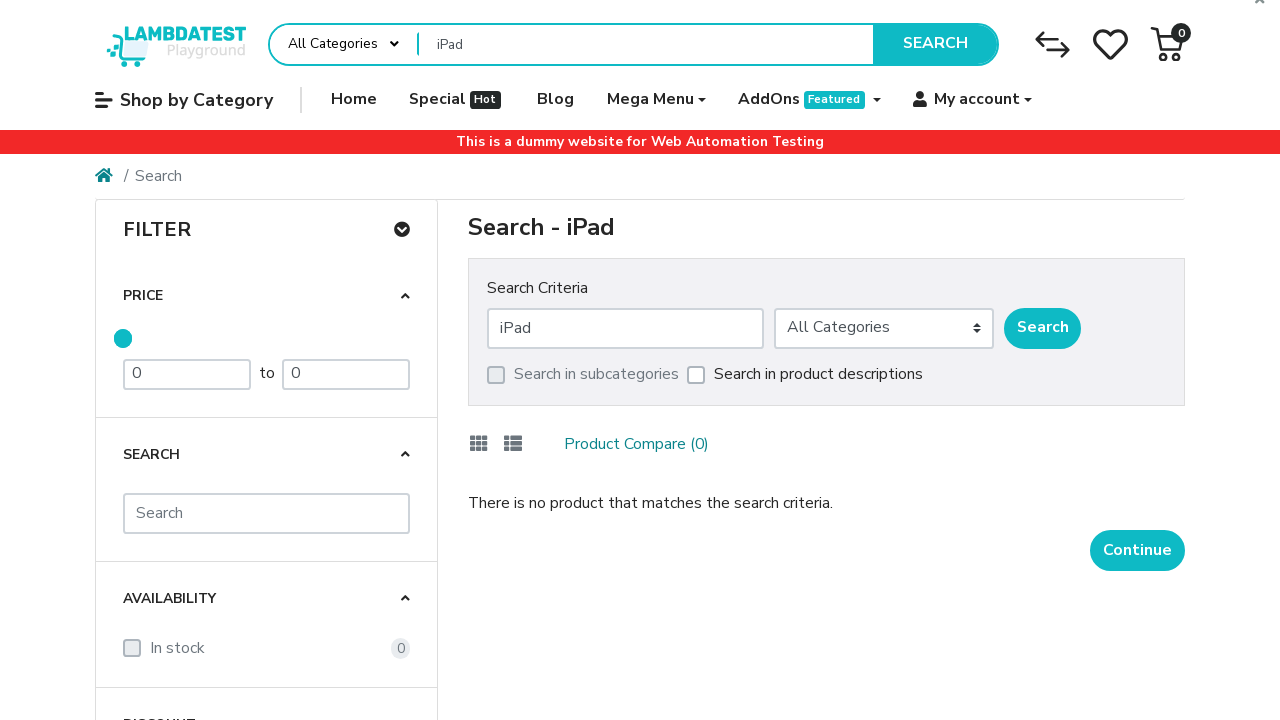

Verified no matching products found for 'iPad'
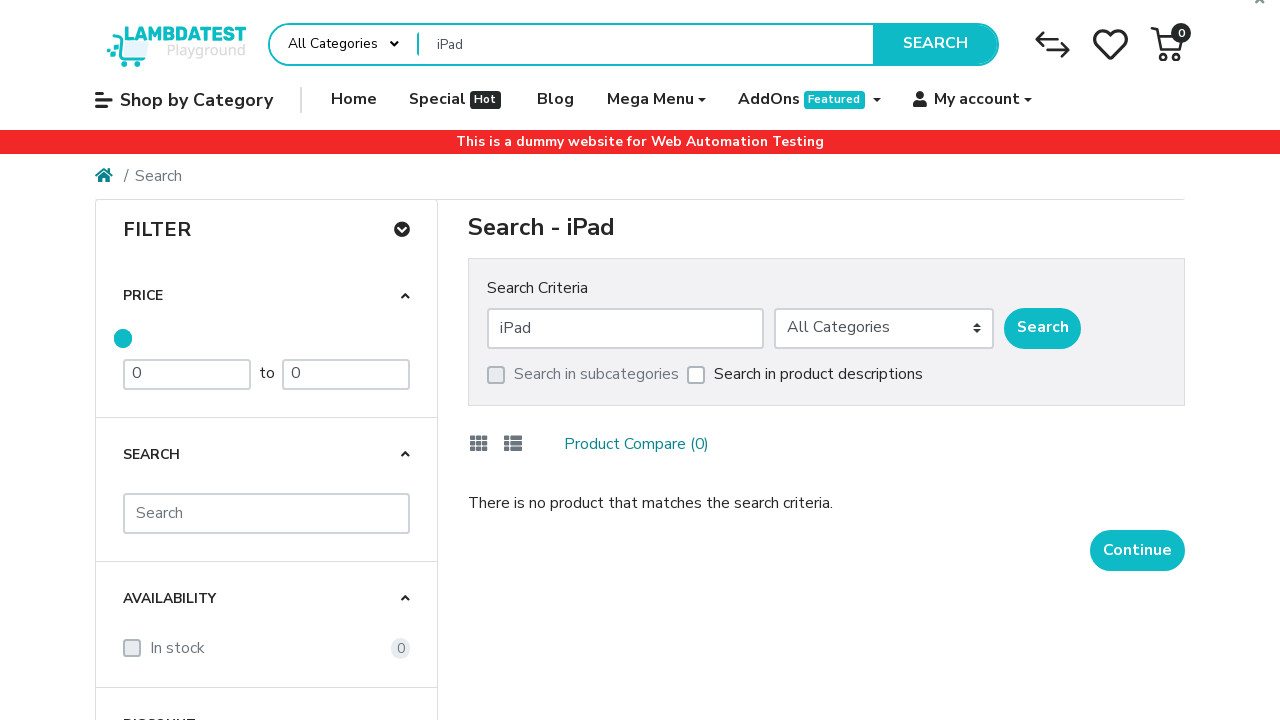

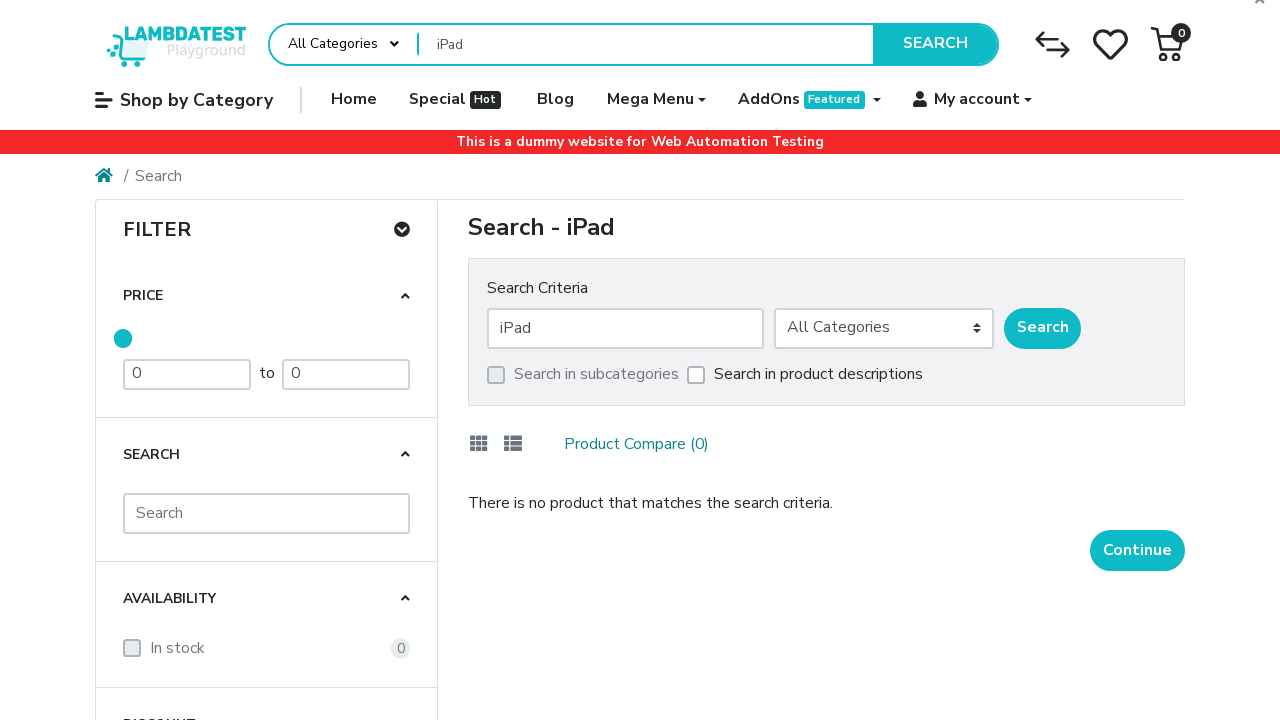